Navigates to WiseQuarter homepage and verifies that the current URL contains "wisequarter"

Starting URL: https://wisequarter.com

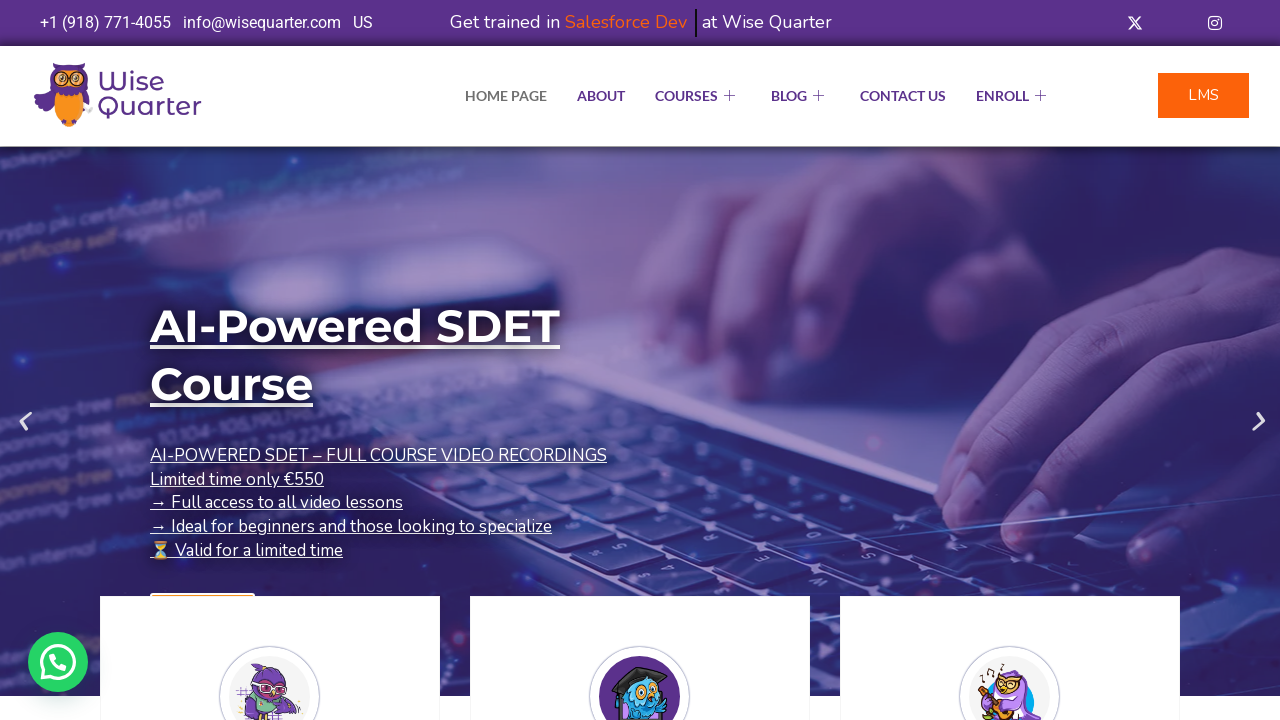

Waited for page to load - DOM content loaded
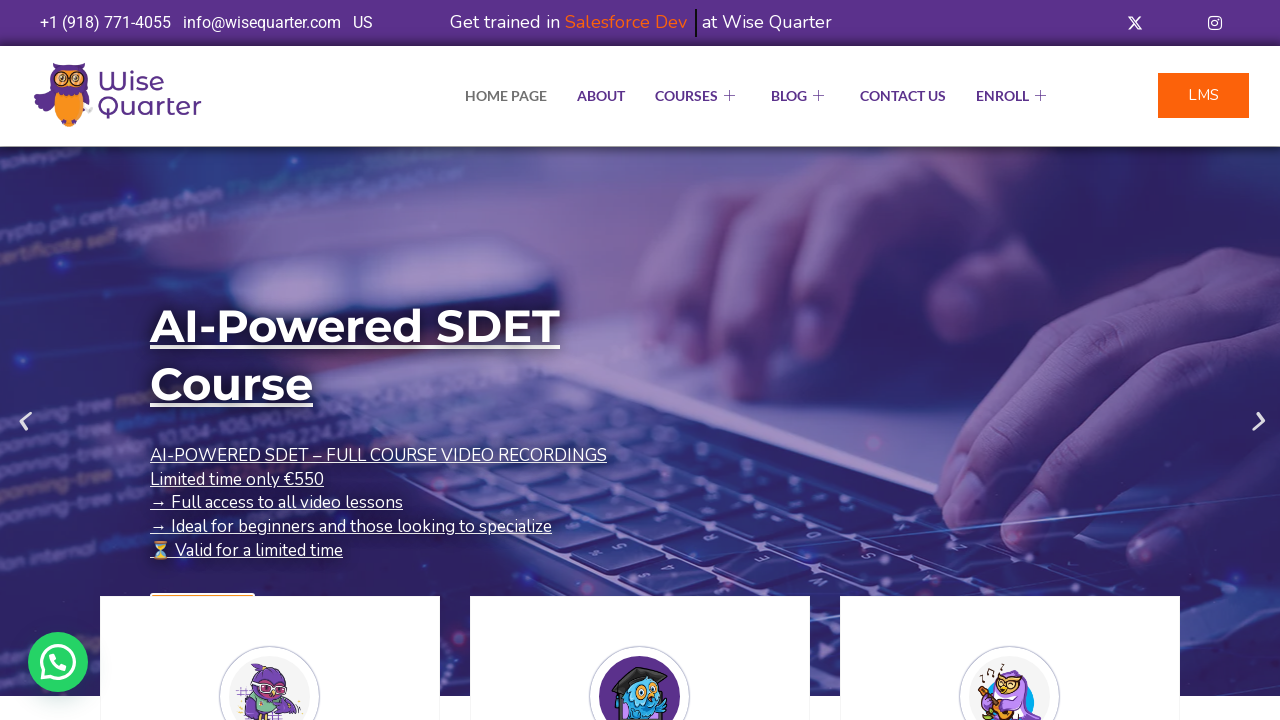

Verified that current URL contains 'wisequarter'
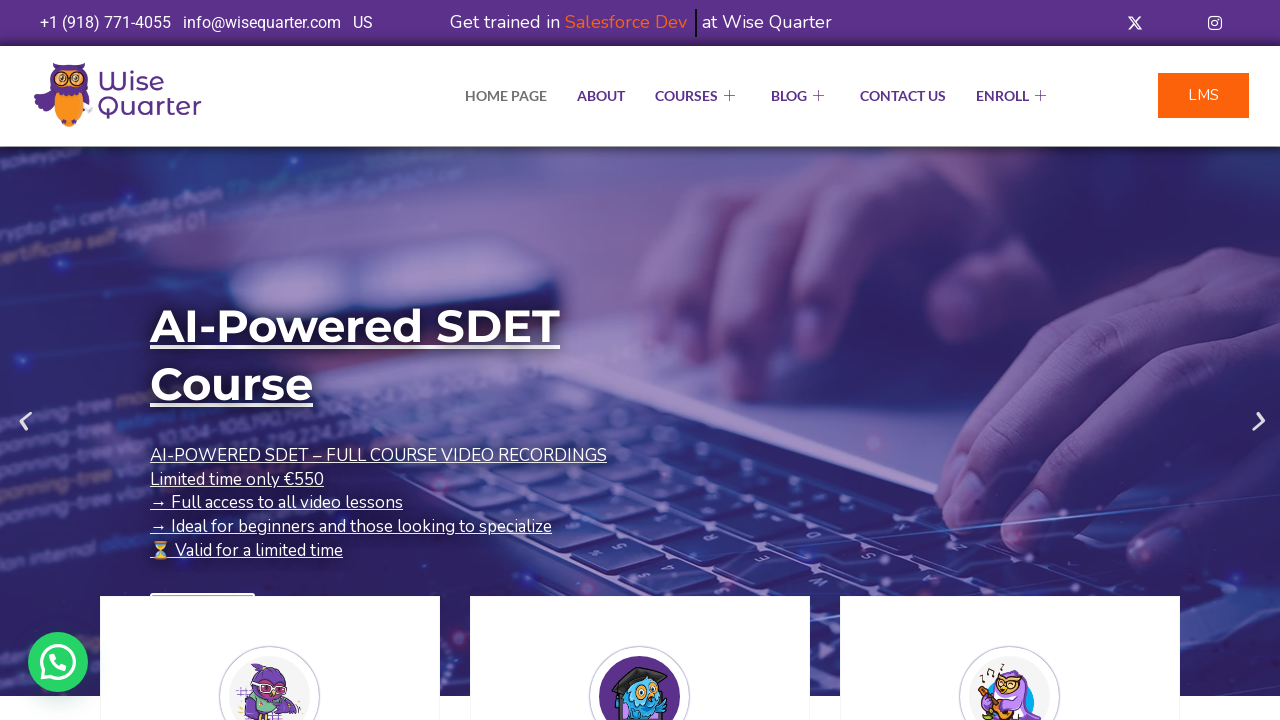

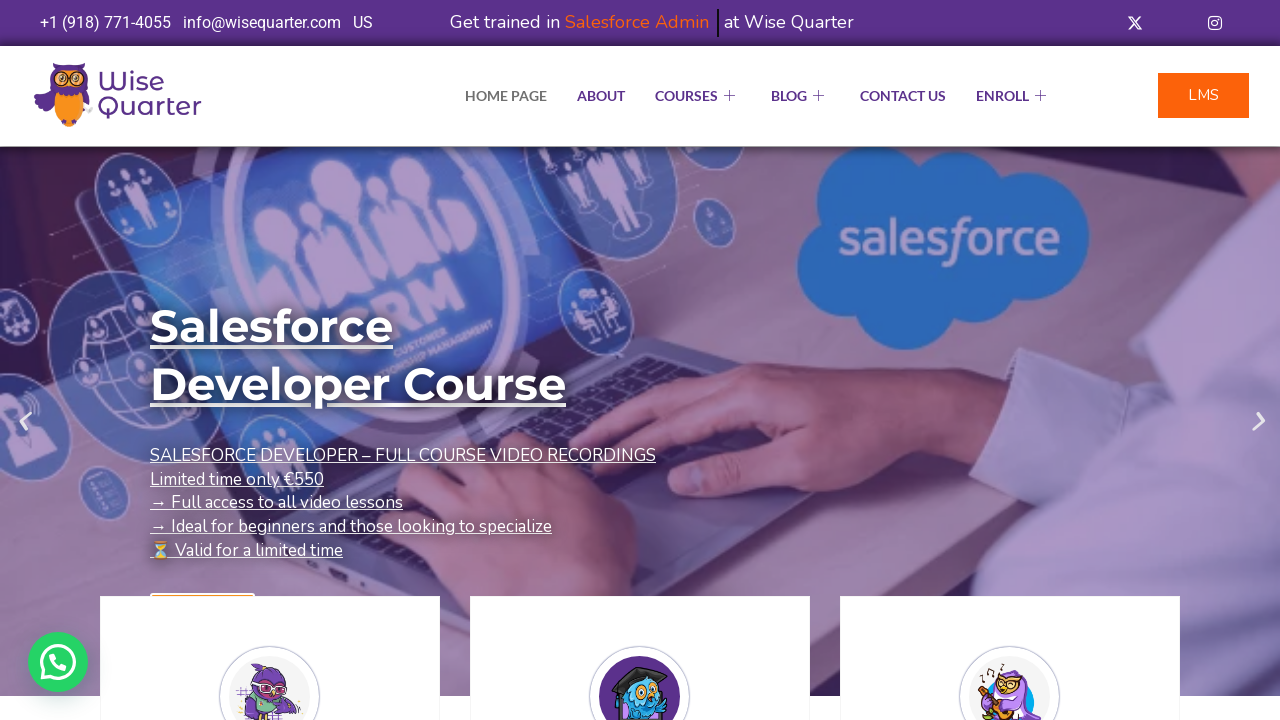